Tests JavaScript prompt functionality in W3Schools tryit editor by clicking a button that triggers a prompt, entering text, and verifying the result

Starting URL: https://www.w3schools.com/js/tryit.asp?filename=tryjs_prompt

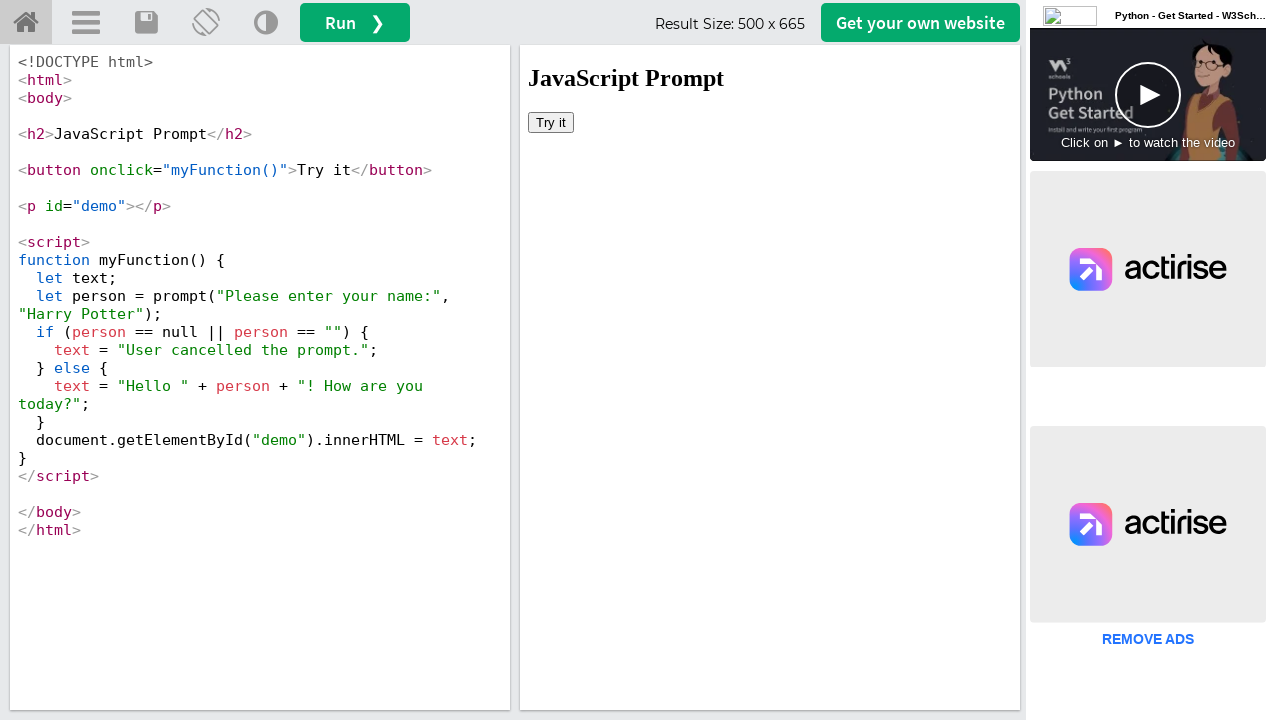

Located iframe containing the tryit editor demo
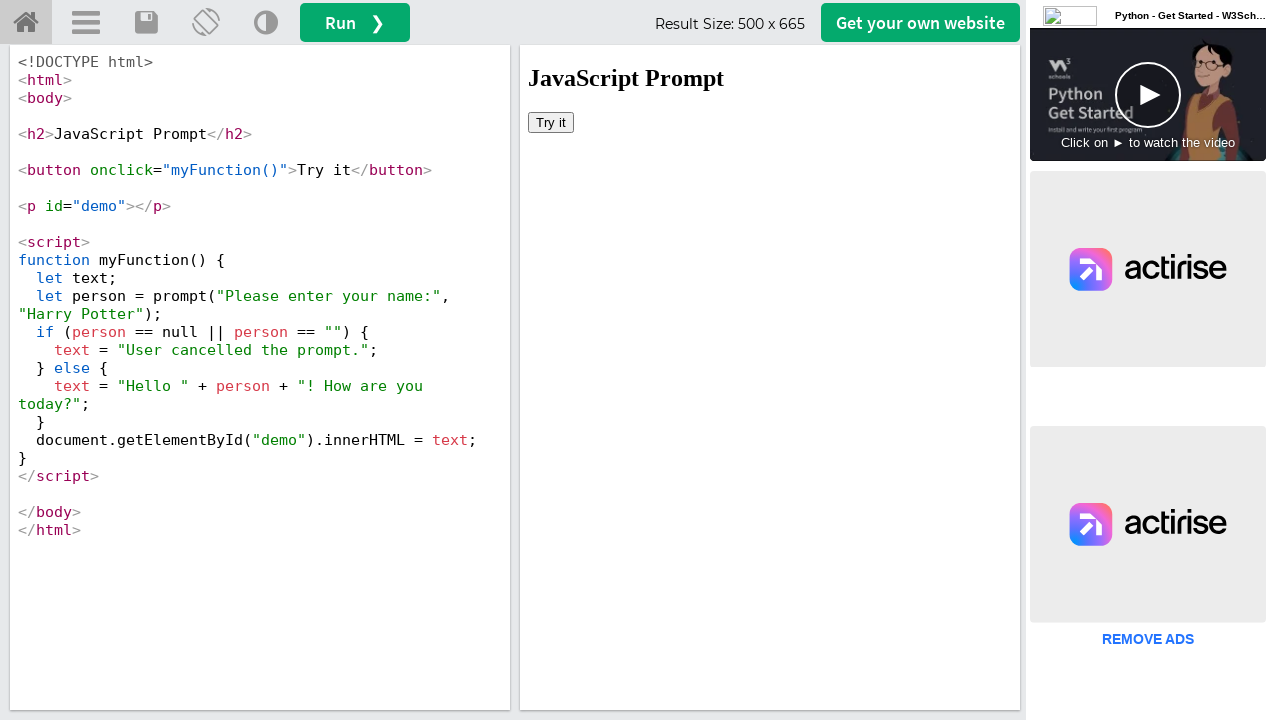

Clicked 'Try it' button to trigger JavaScript prompt at (551, 122) on iframe[id='iframeResult'] >> internal:control=enter-frame >> button:has-text('Tr
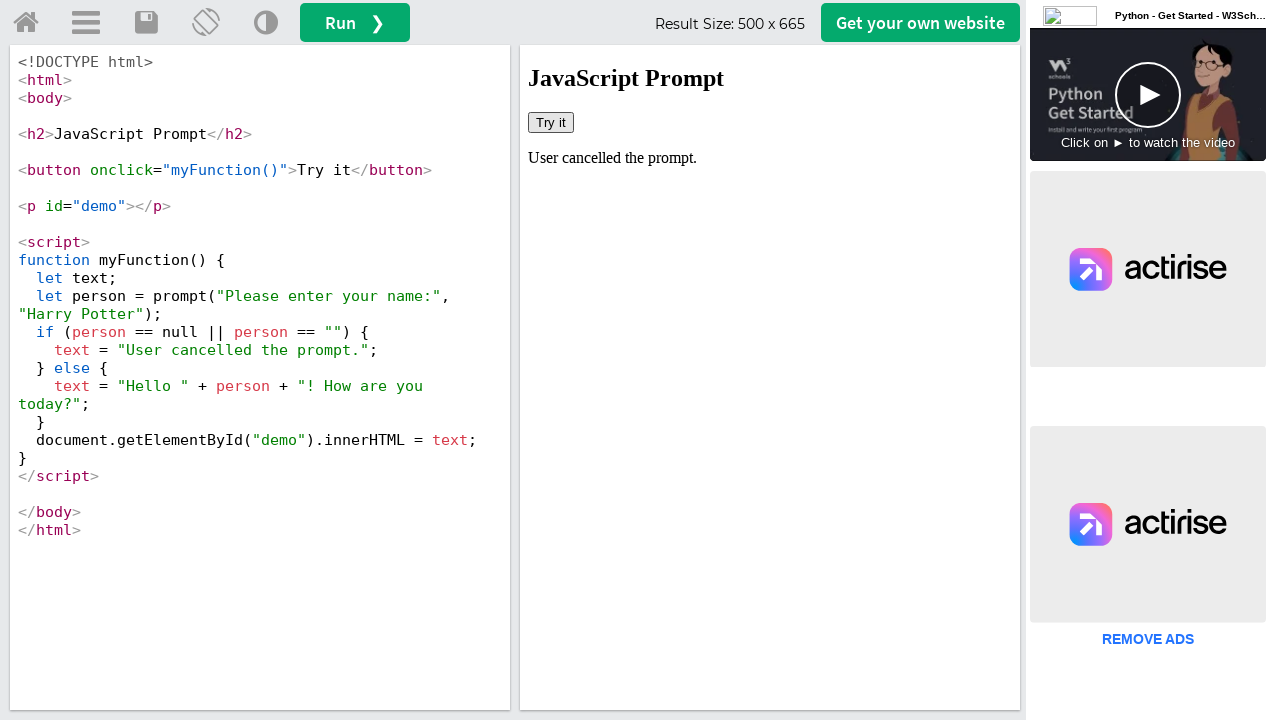

Set up dialog handler to accept prompt with text 'Kiran'
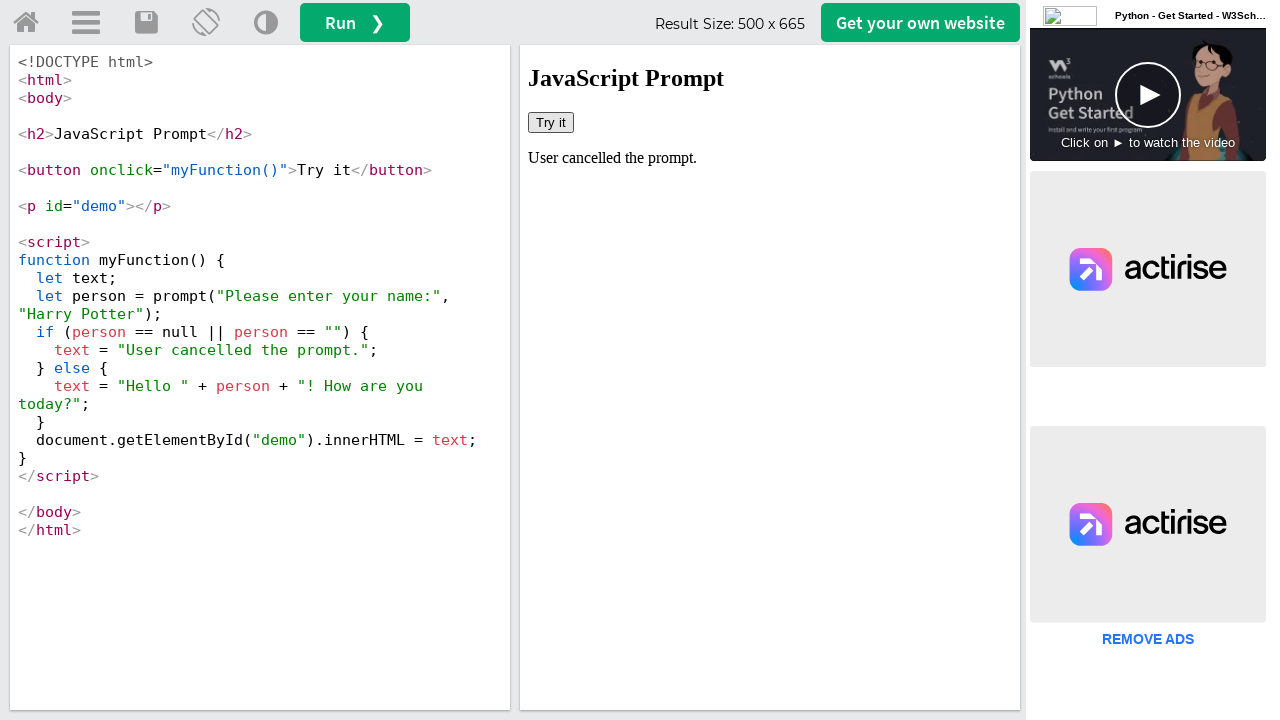

Retrieved result text from demo element: User cancelled the prompt.
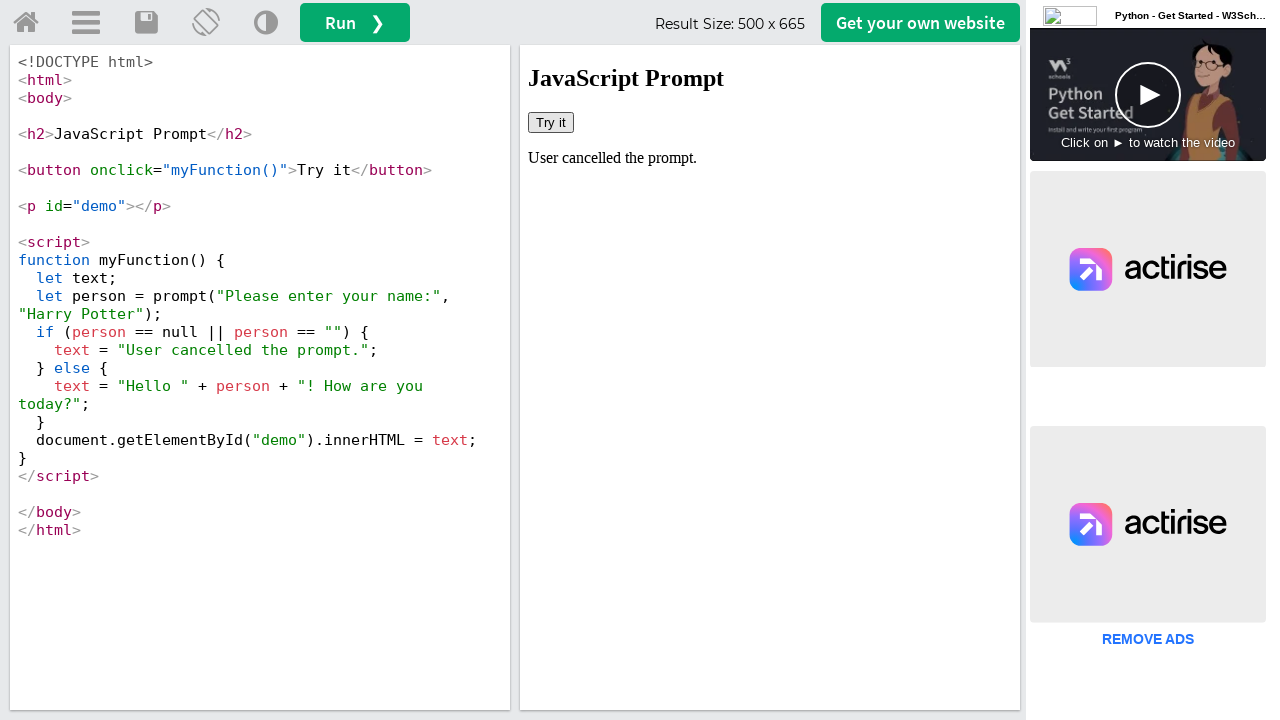

Printed result text to console
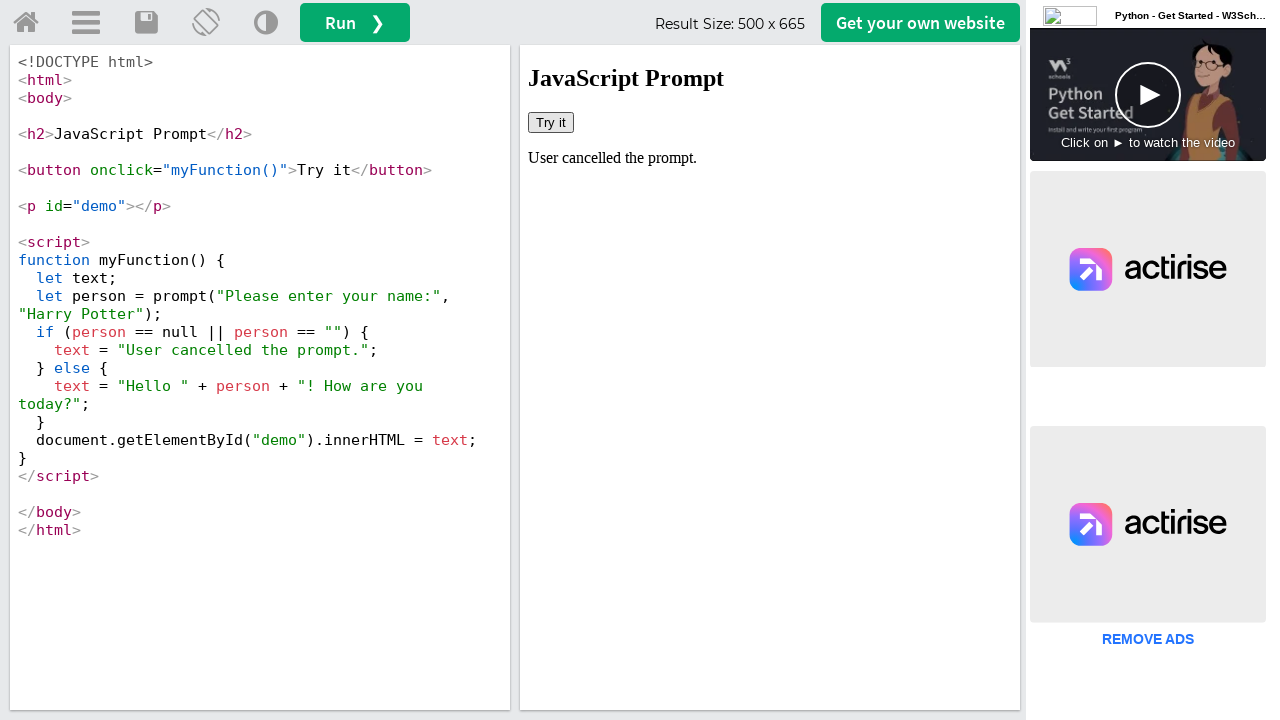

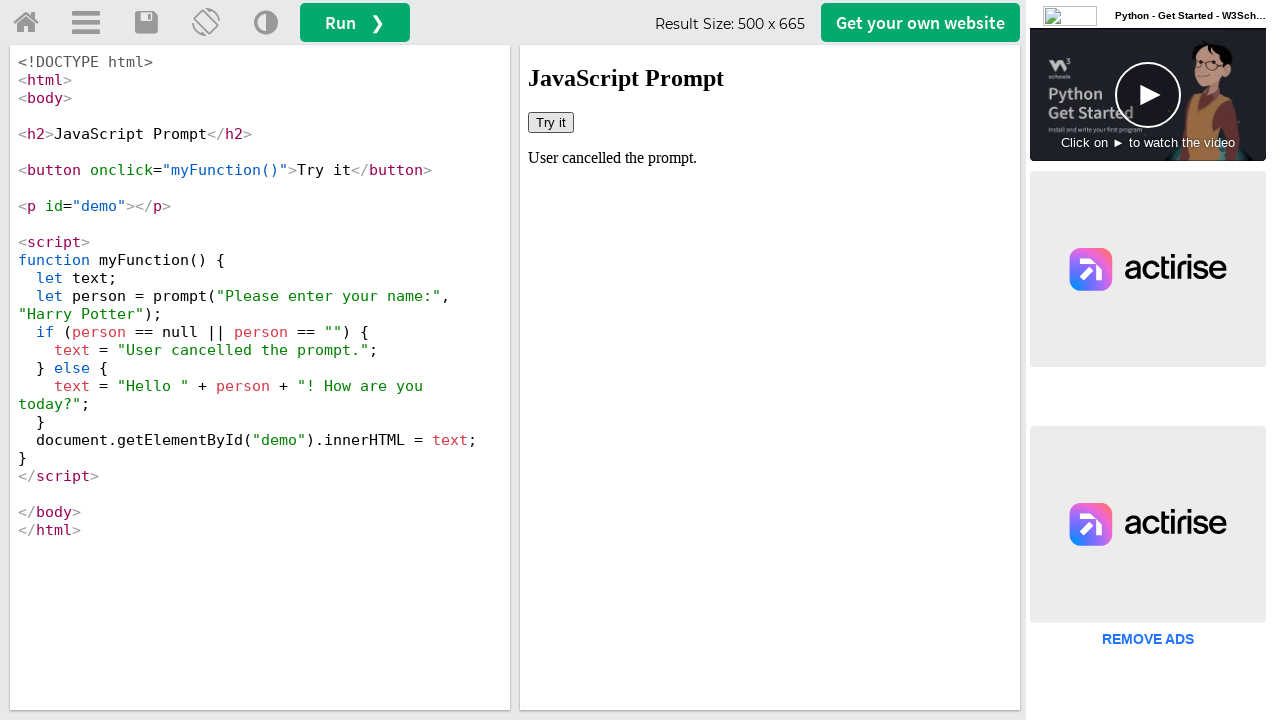